Tests window handling functionality by clicking a link that opens a new window, switching between windows, and verifying content in both windows

Starting URL: https://the-internet.herokuapp.com/windows

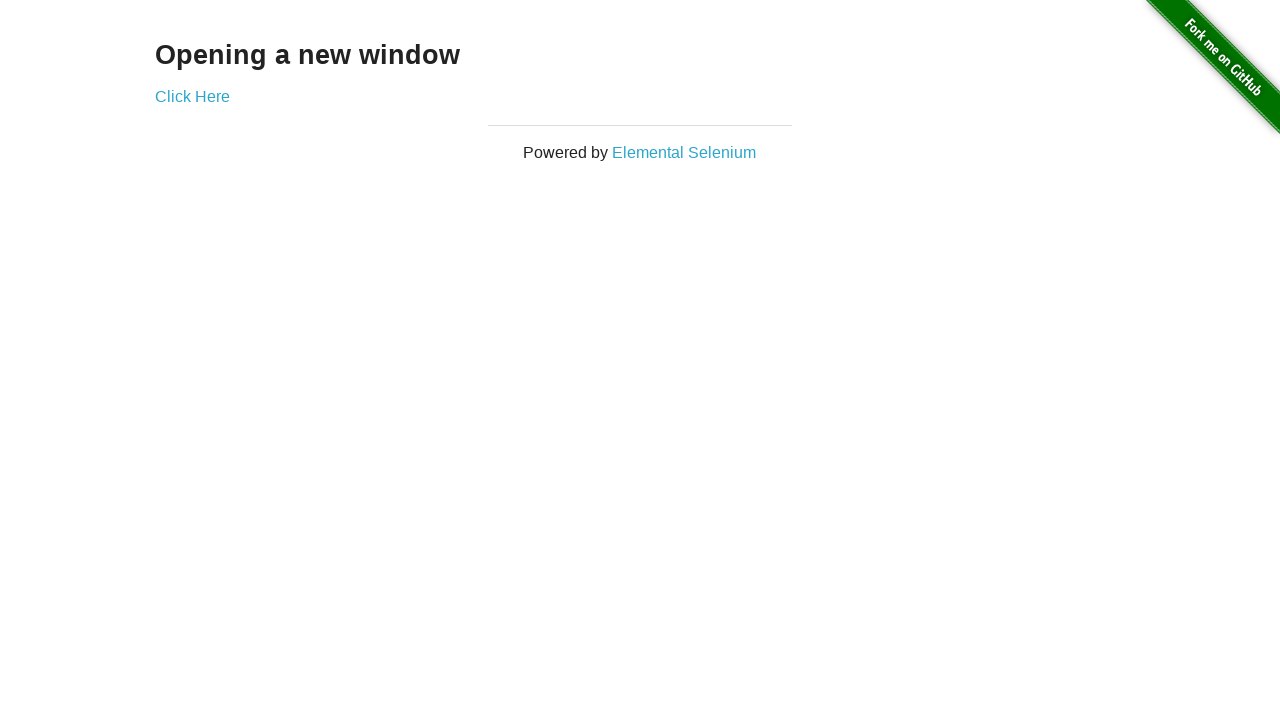

Located the heading 'Opening a new window'
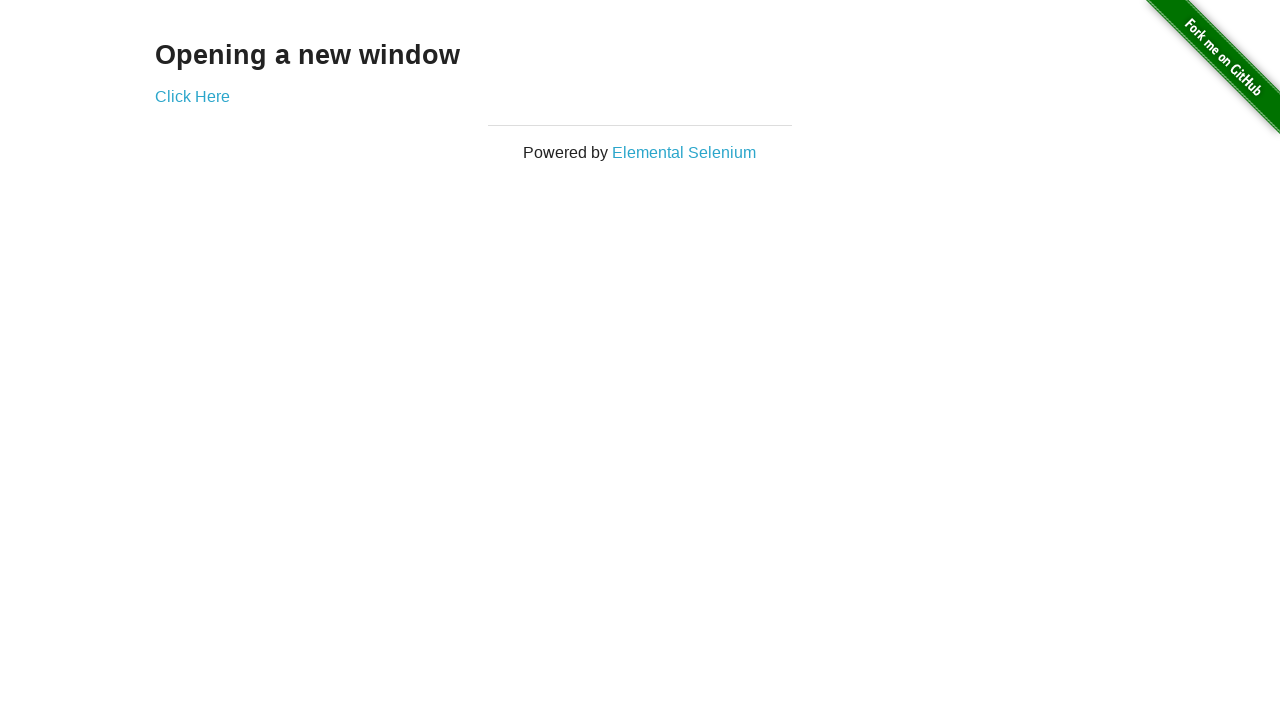

Verified heading text contains 'Opening a new window'
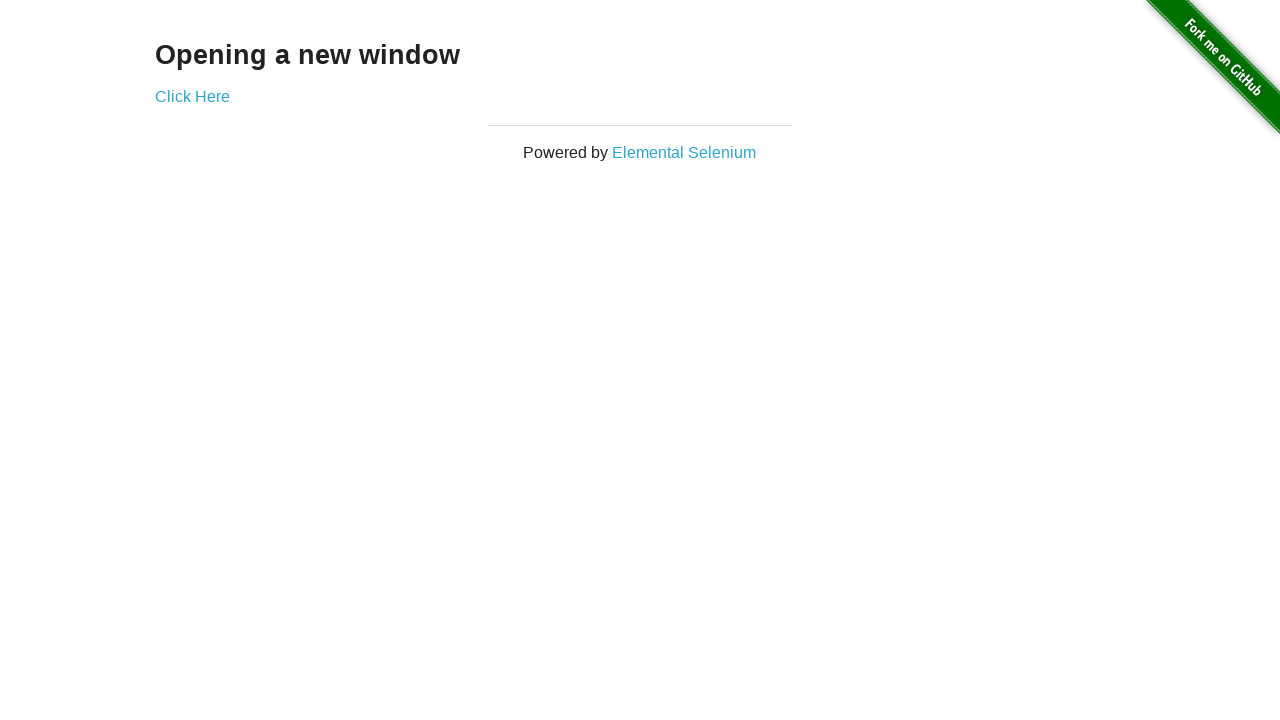

Verified page title contains 'The Internet'
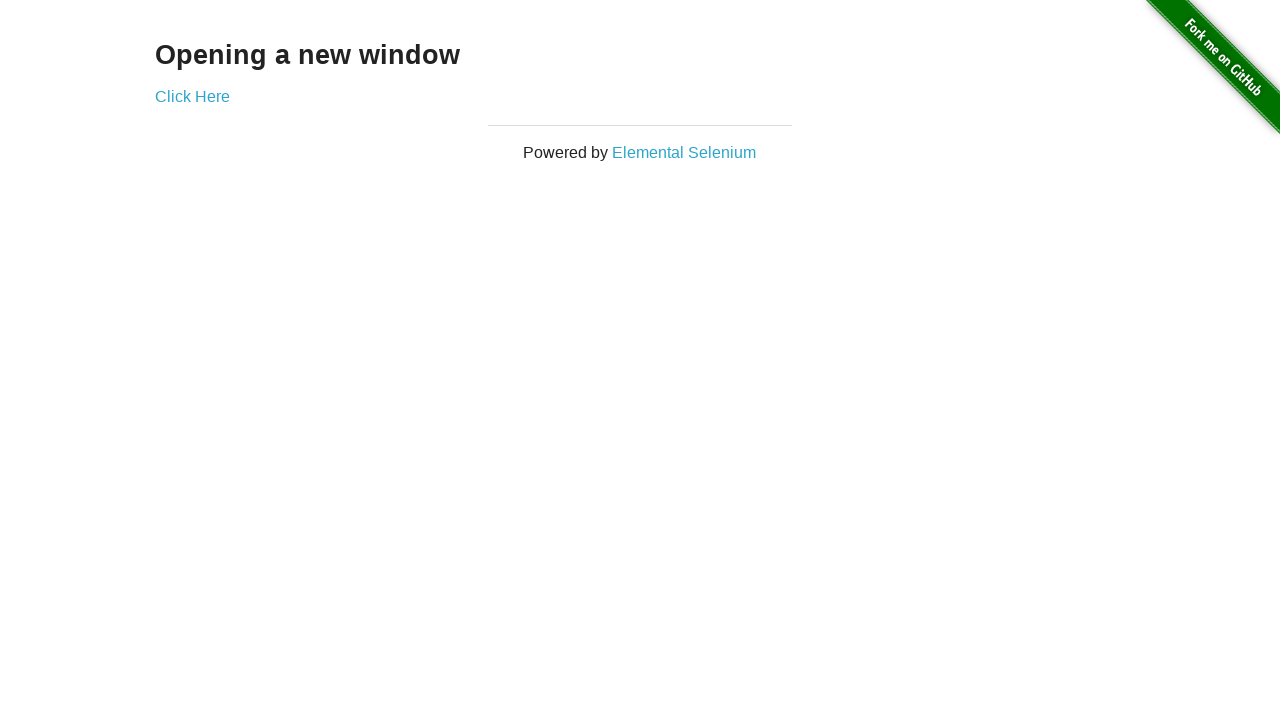

Clicked 'Click Here' link to open a new window at (192, 96) on text='Click Here'
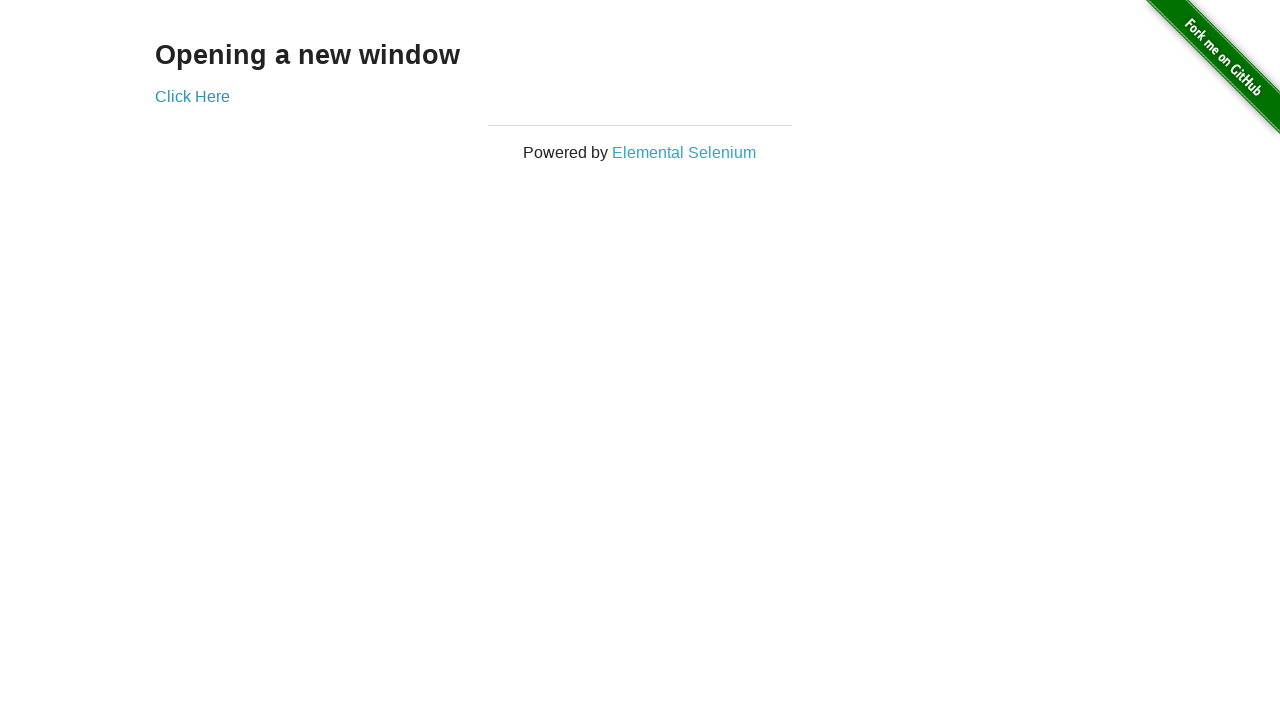

New window loaded and ready
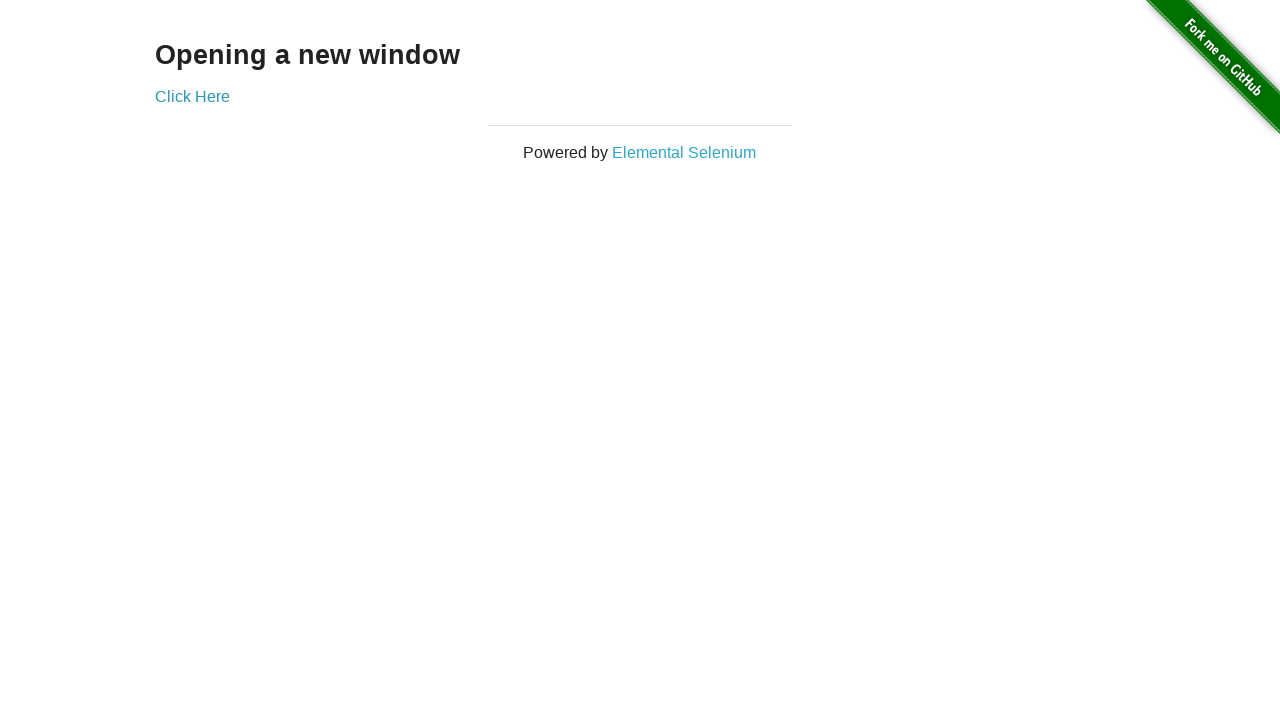

Verified new window title is 'New Window'
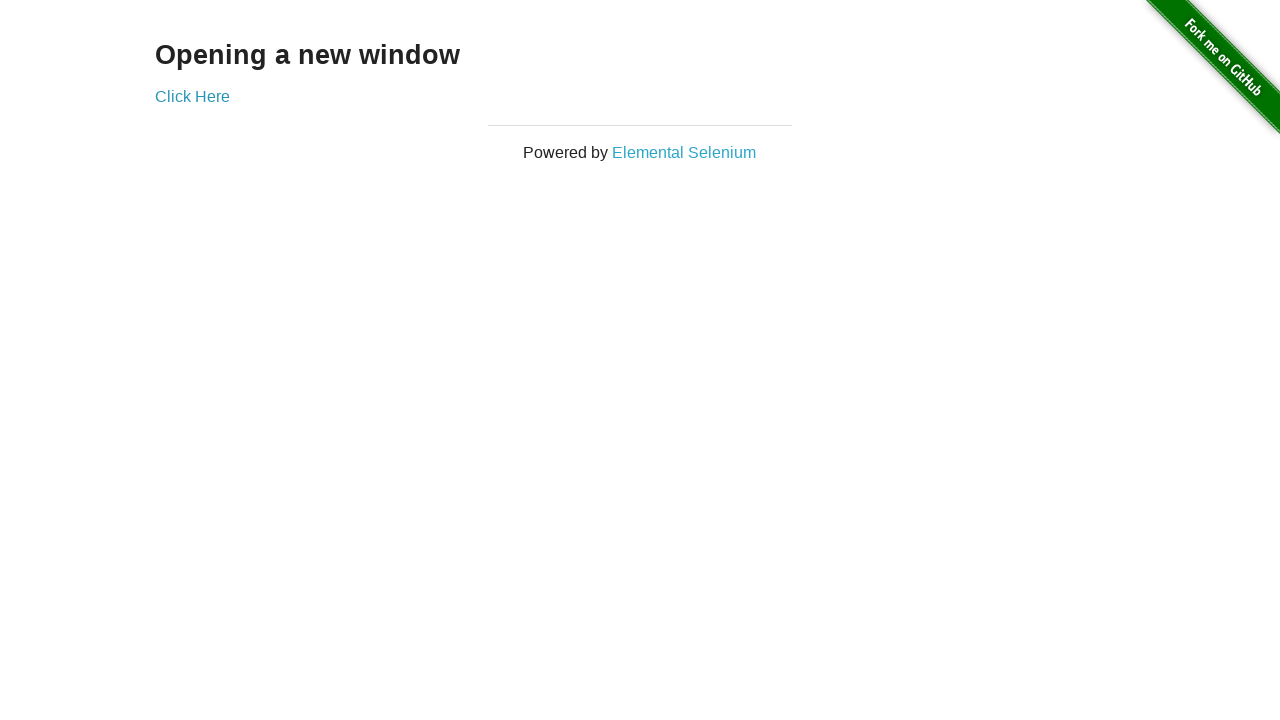

Located heading text in new window
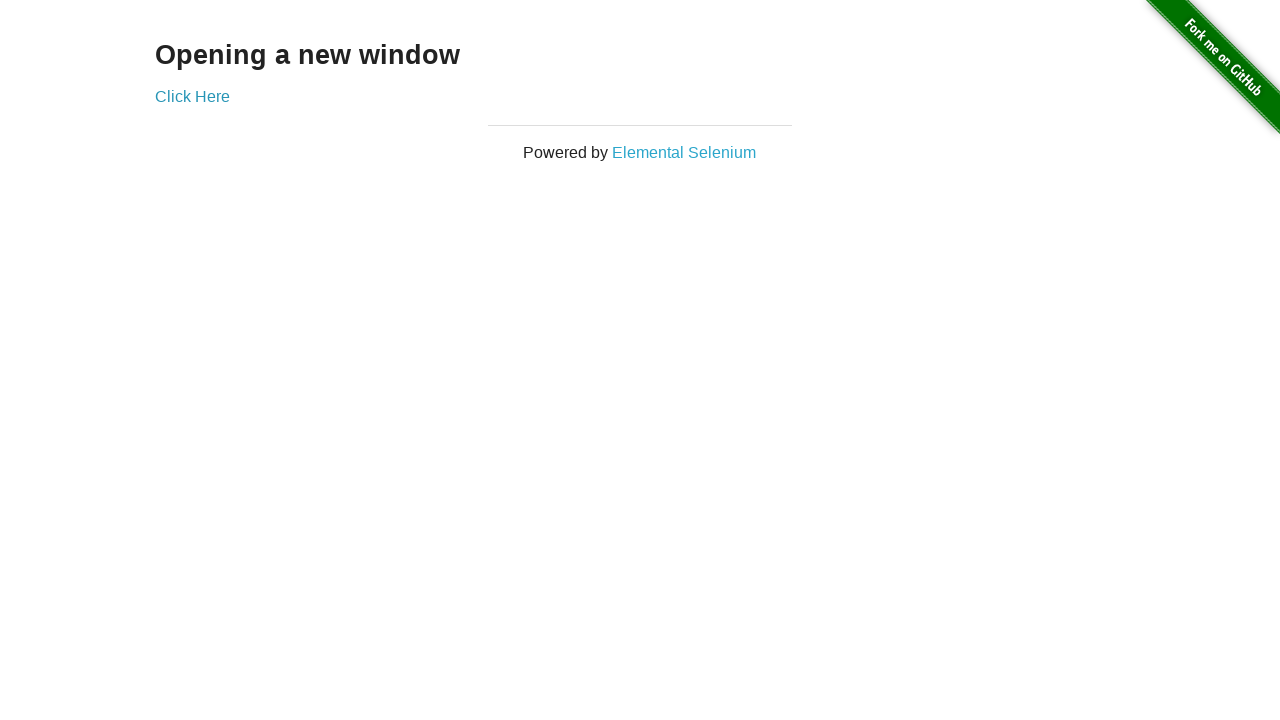

Verified new window heading text equals 'New Window'
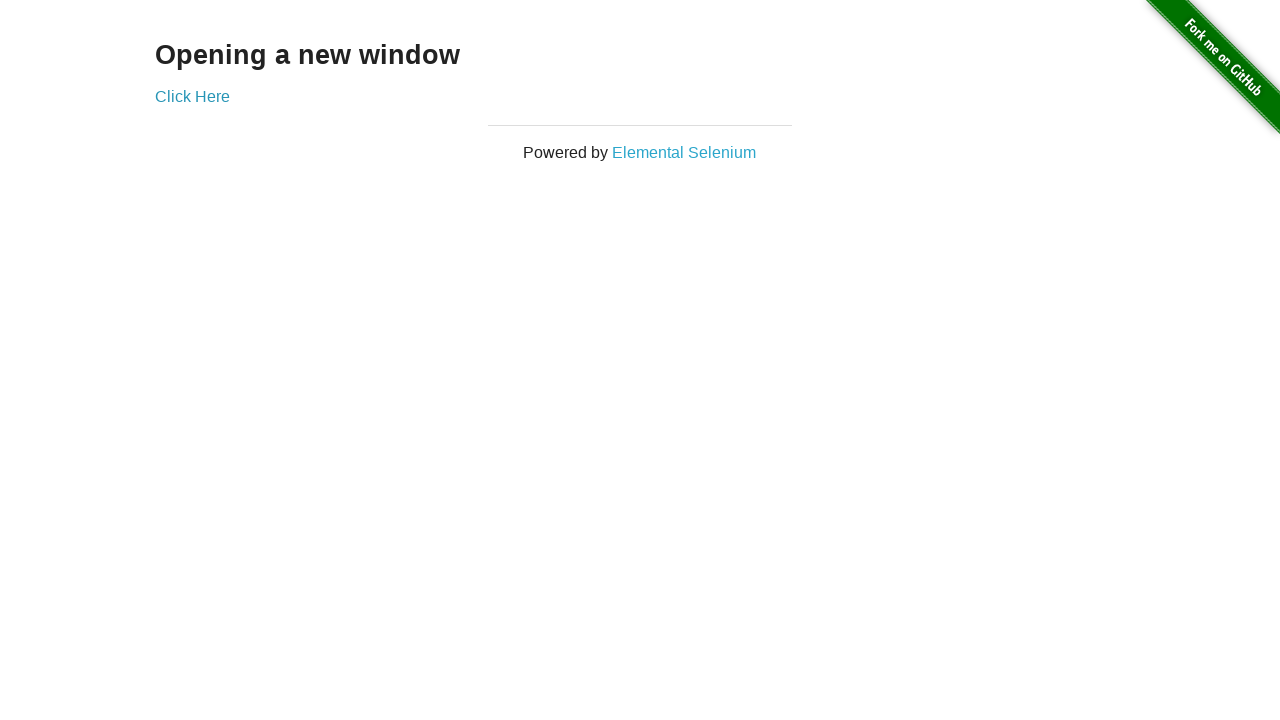

Verified original window title is 'The Internet'
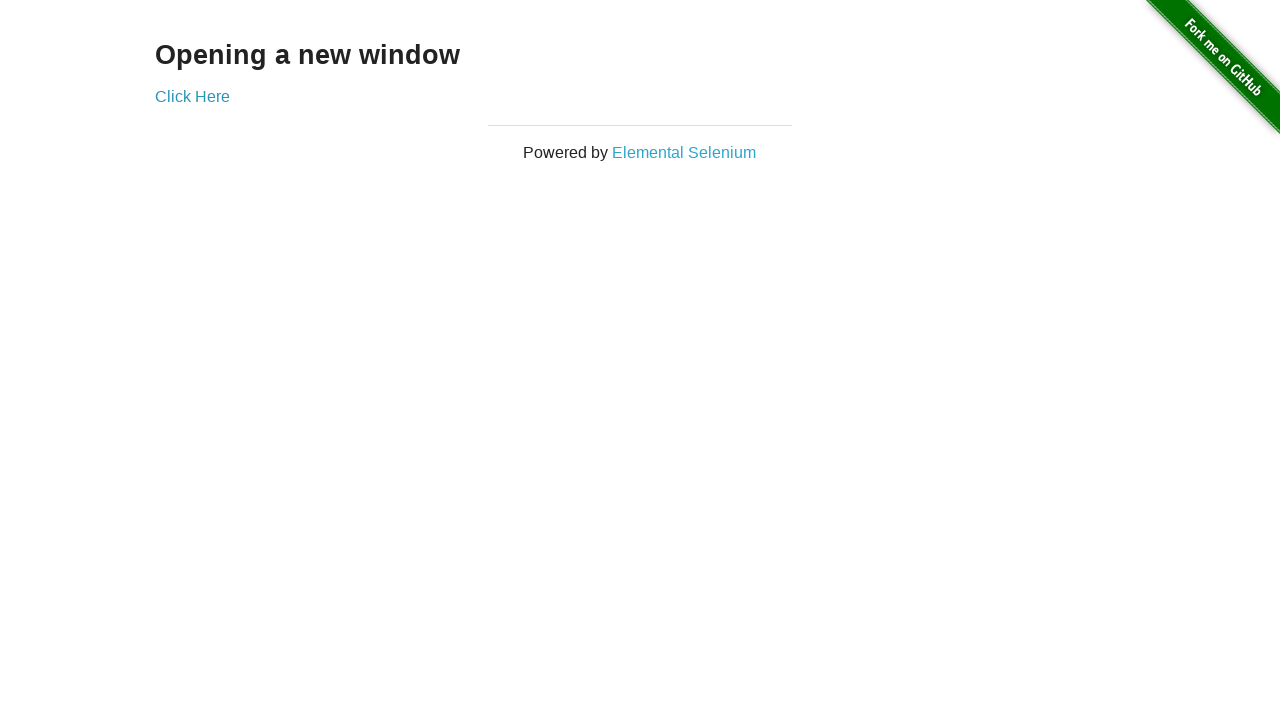

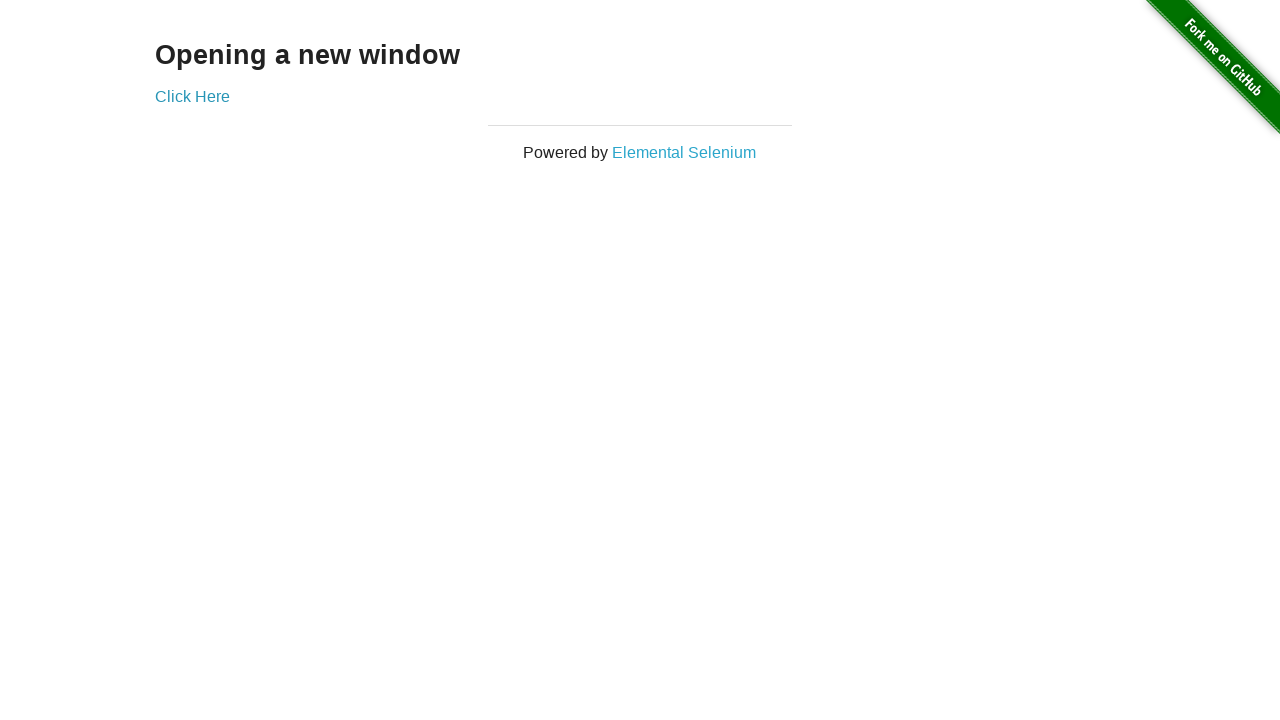